Tests clicking on a collapsible element and then navigating to the About page by waiting for the collapsible div to be clickable

Starting URL: https://eviltester.github.io/synchole/collapseable.html

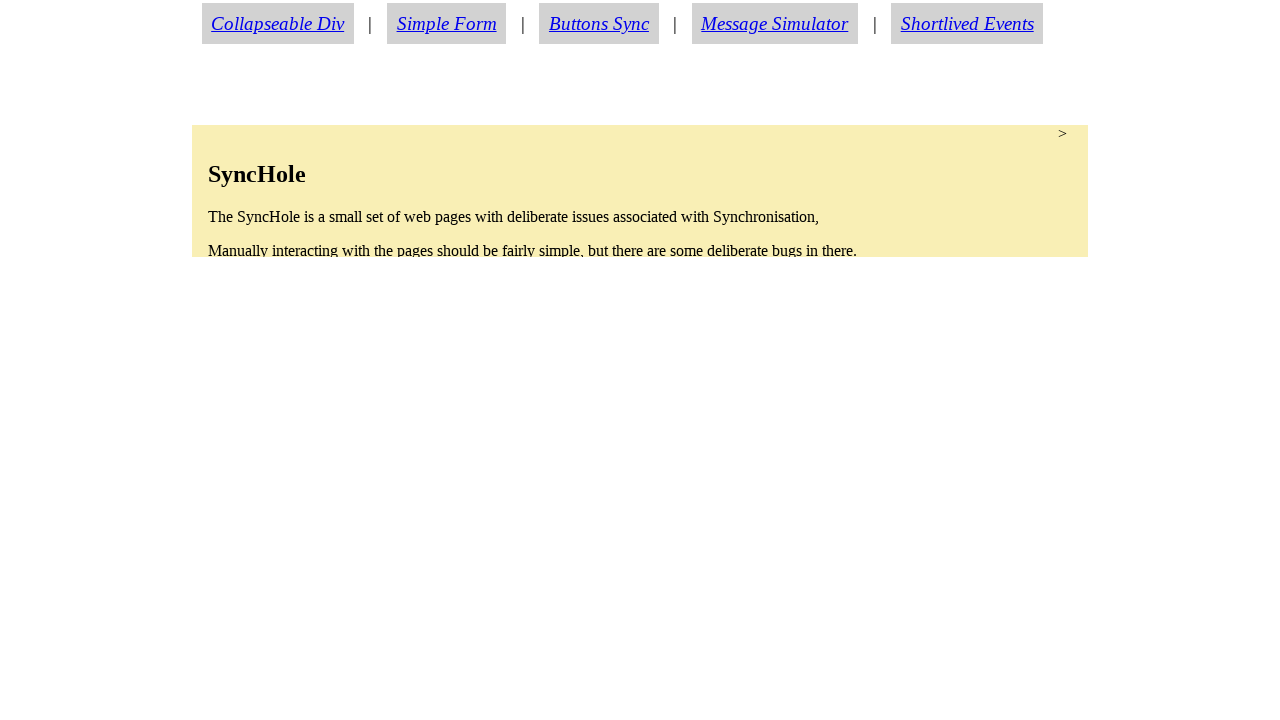

Navigated to collapseable test page
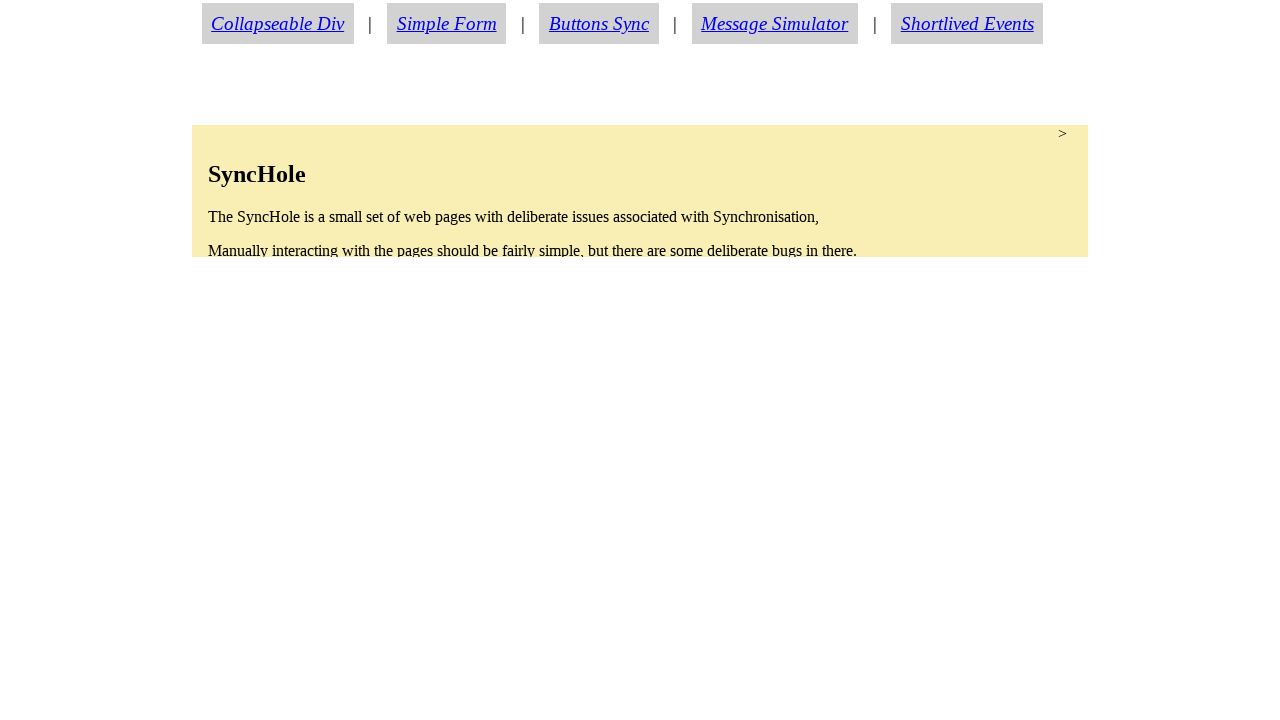

Clicked collapsible div to expand it at (640, 191) on div#collapsable
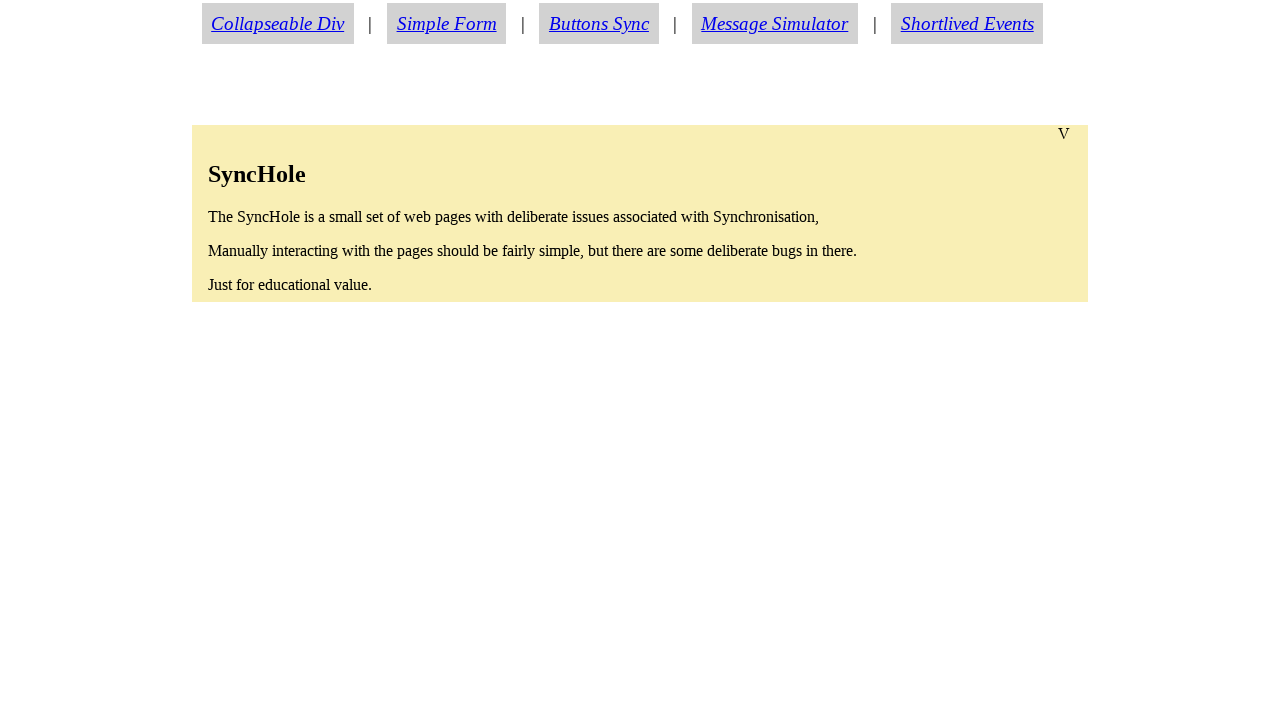

Collapsible div is now visible and clickable
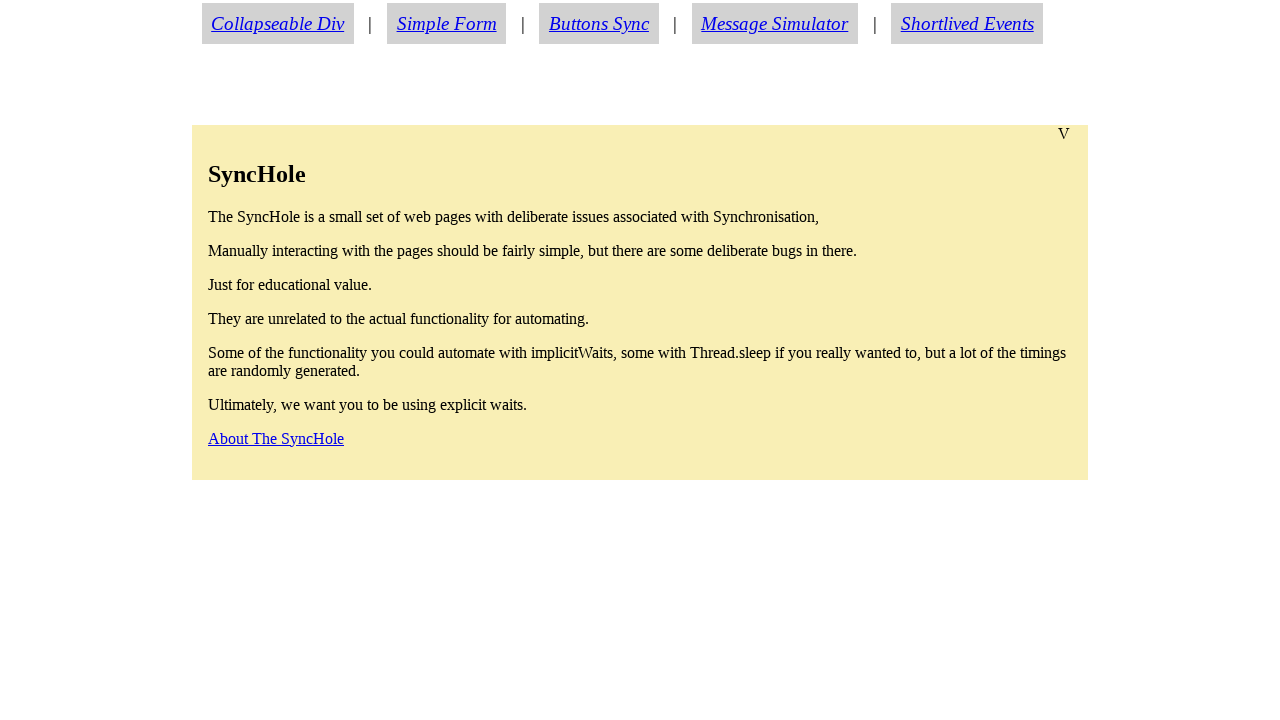

Clicked About link to navigate to About page at (276, 438) on #aboutlink
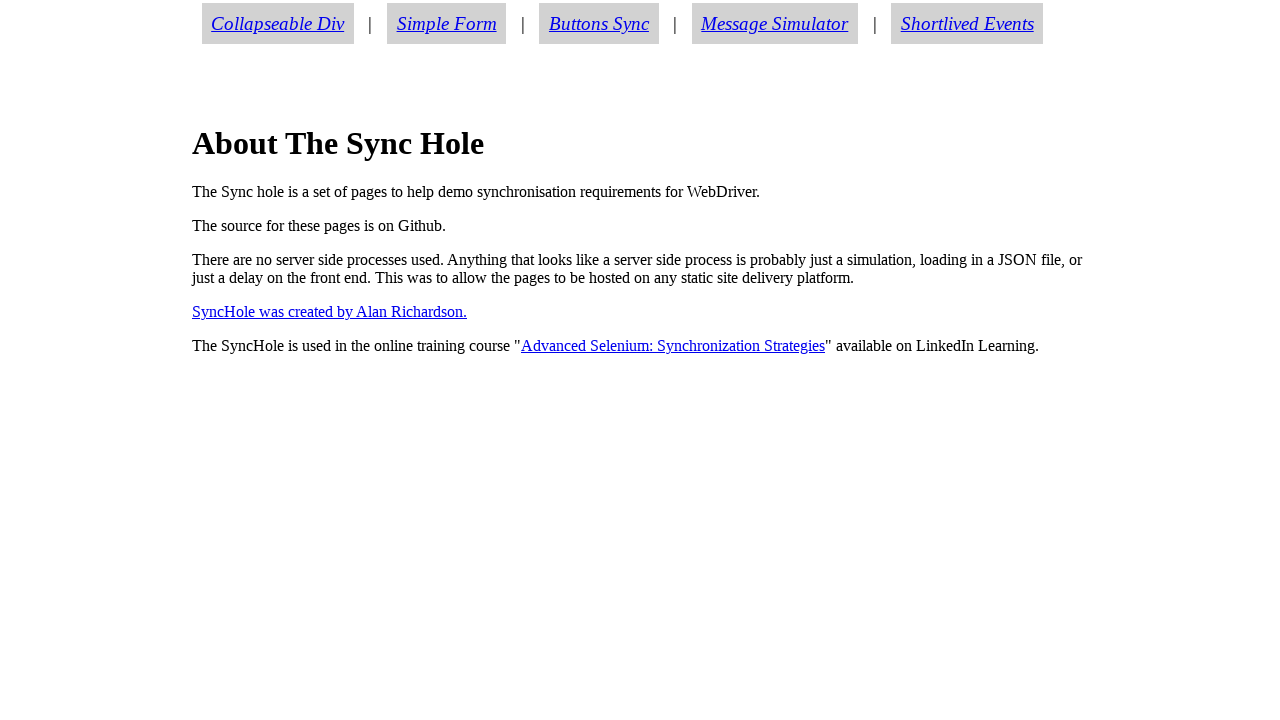

Successfully navigated to About page and verified 'About The Sync Hole' heading
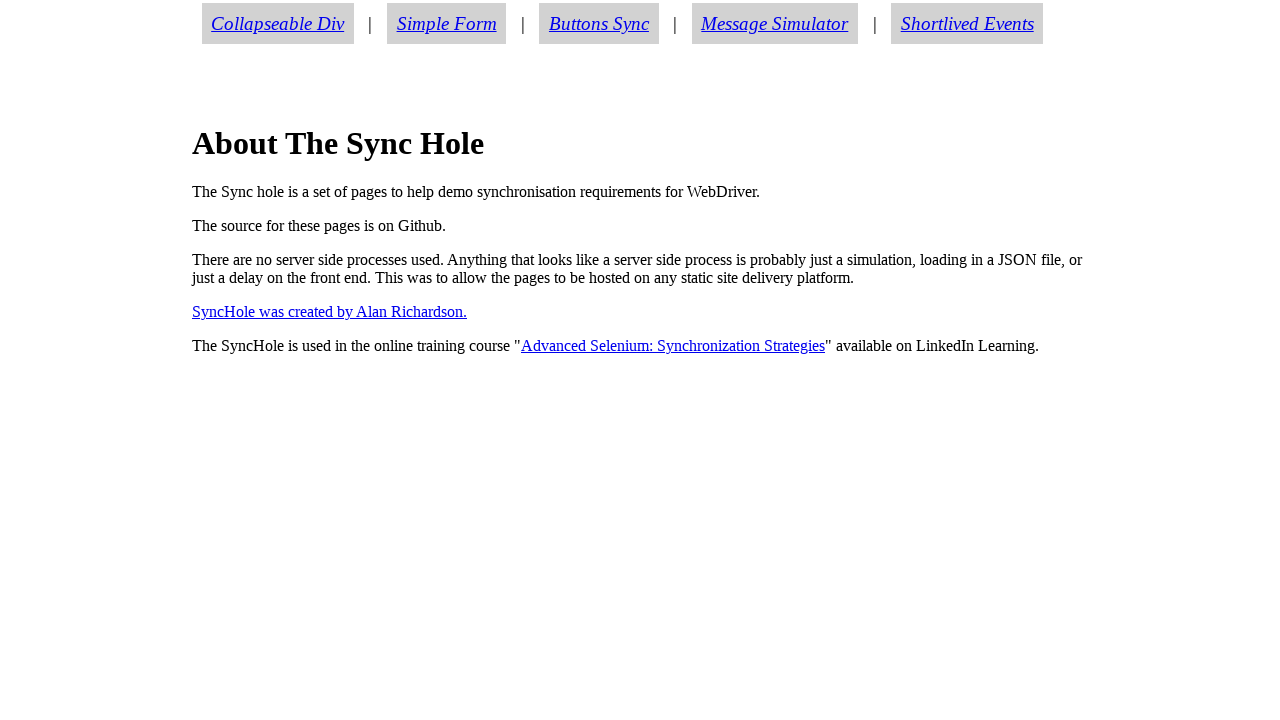

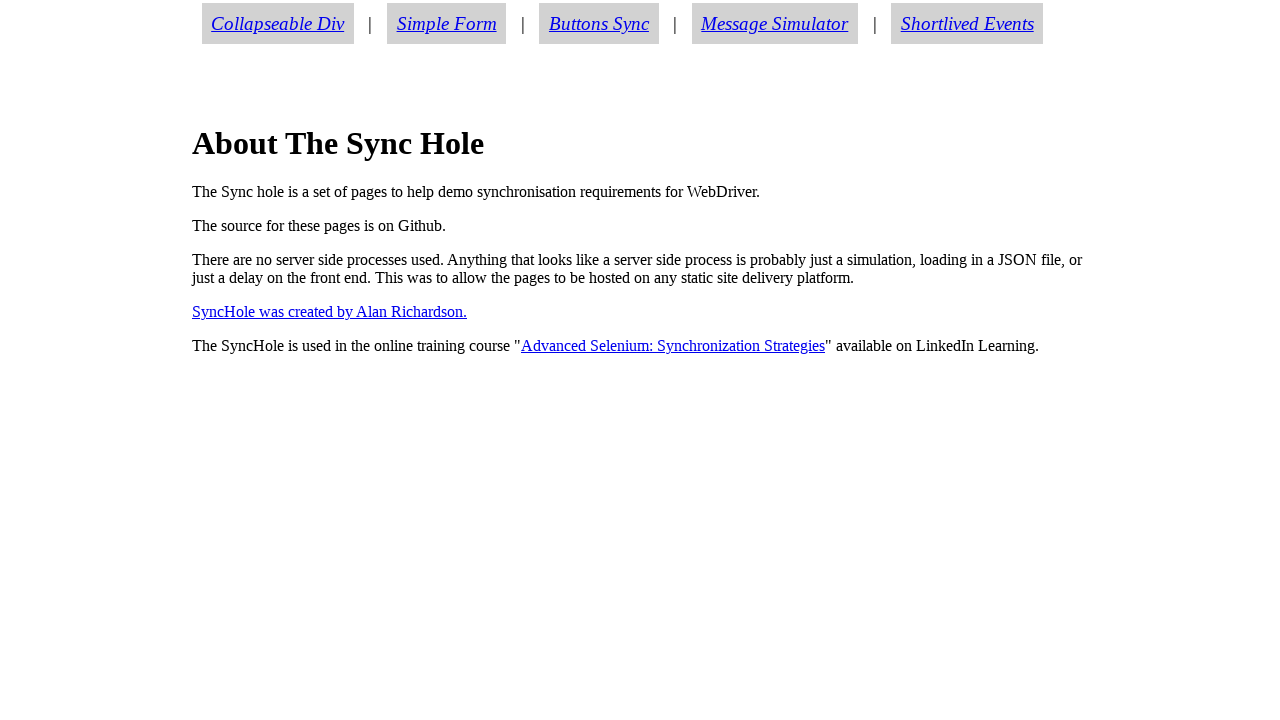